Tests the DemoQA website by navigating to Alerts, Frame & Windows section, clicking on Browser Windows menu item, opening a new tab, verifying content on the new tab, and switching back to the original tab.

Starting URL: https://demoqa.com/

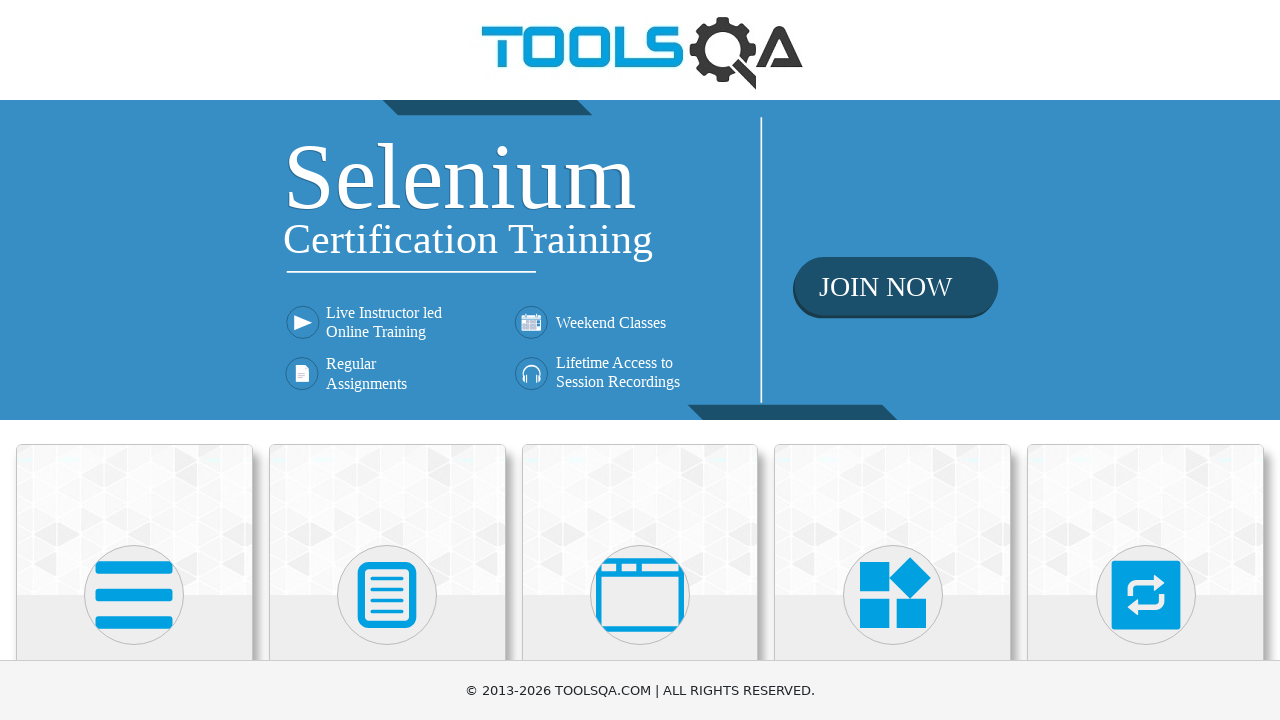

Scrolled down to view available cards
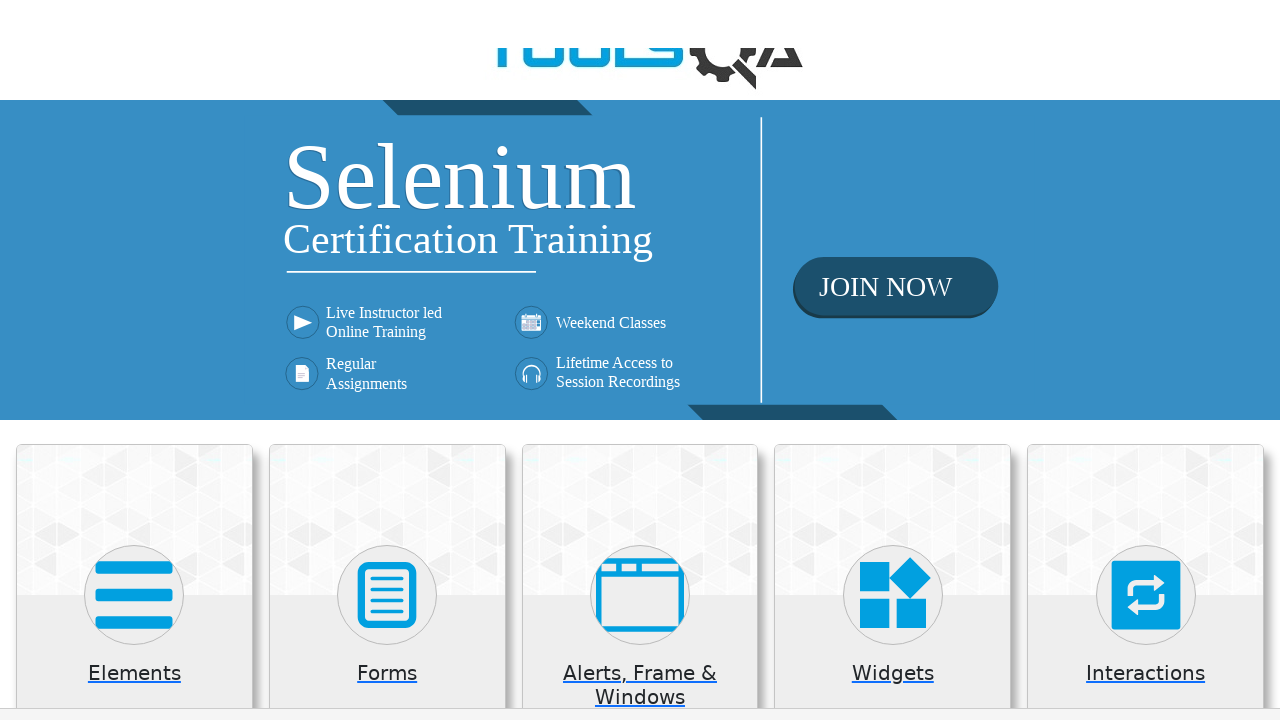

Clicked on Alerts, Frame & Windows card at (640, 200) on xpath=(//div[contains(@class,'card mt-4 top-card')])[3]
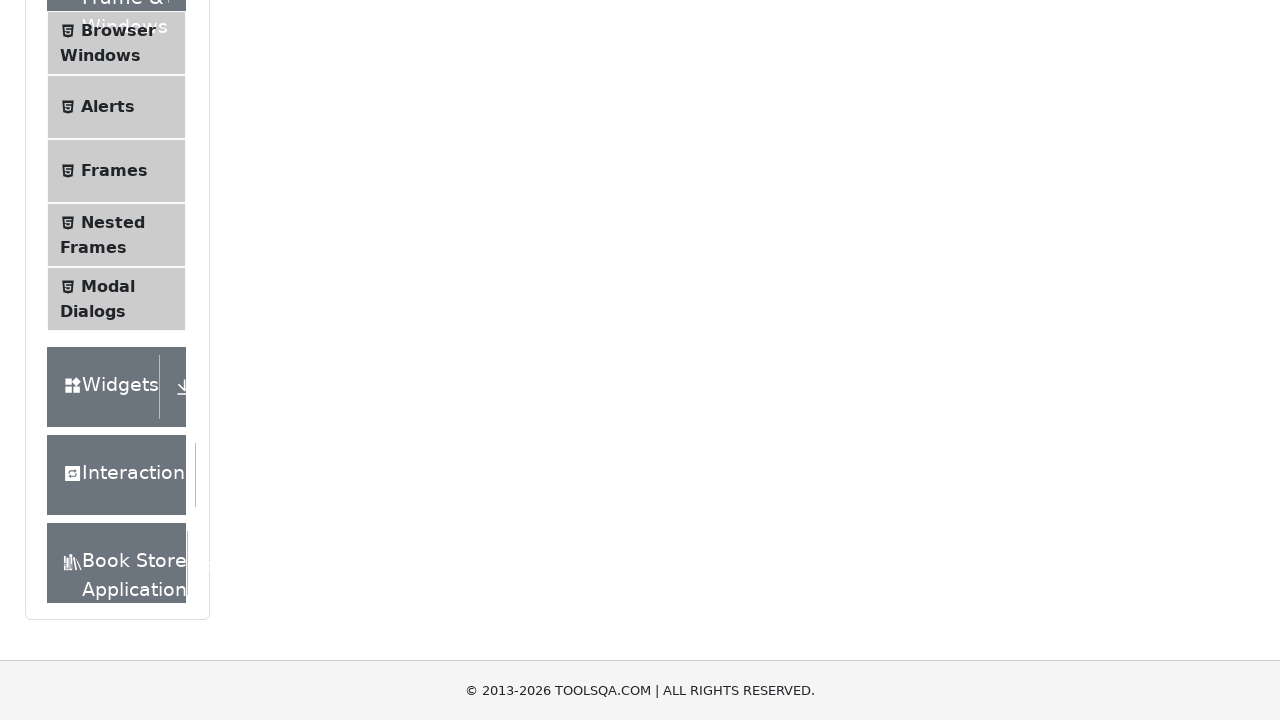

Verified instruction text is visible
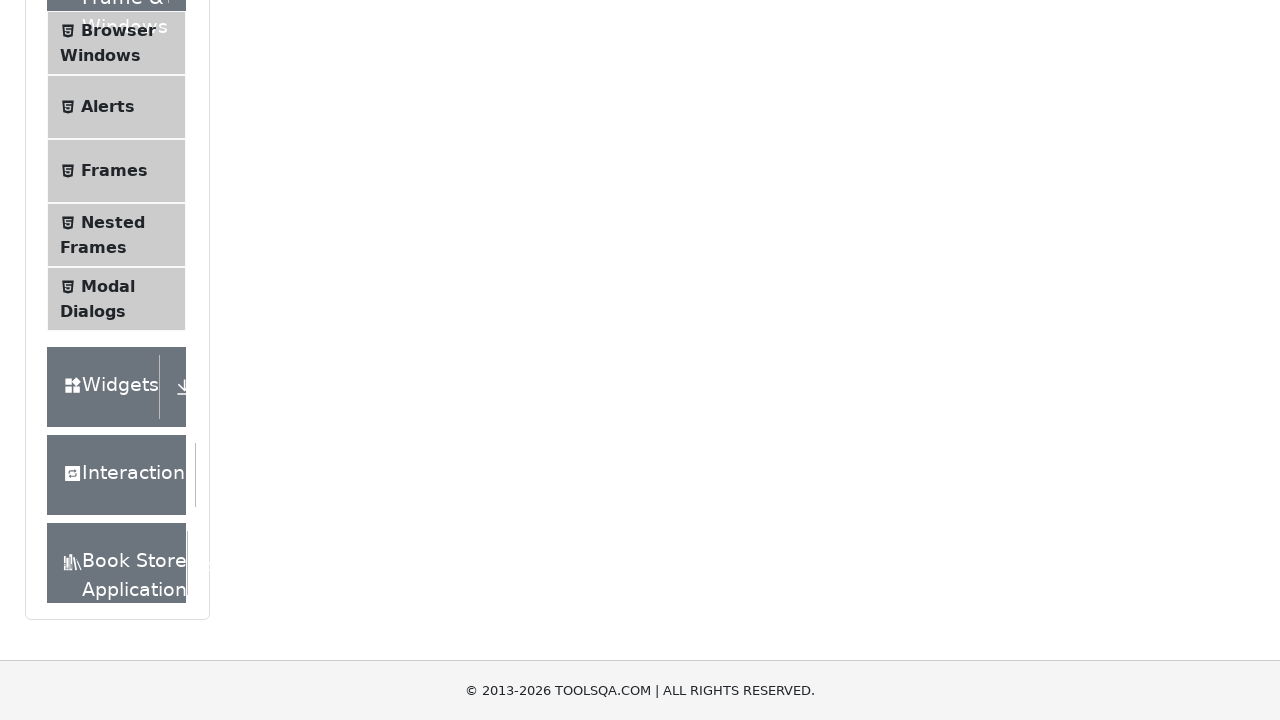

Clicked on Browser Windows menu item at (118, 30) on xpath=//*[text()='Browser Windows']
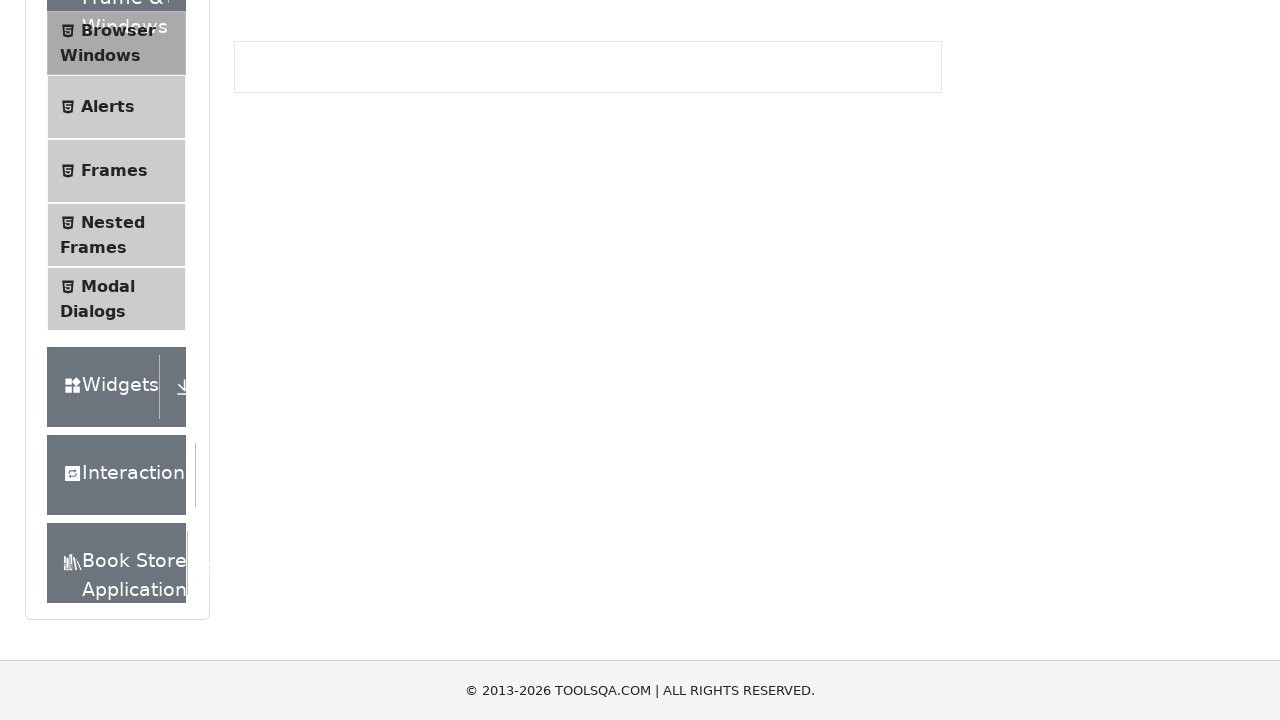

Waited for Browser Windows page to load
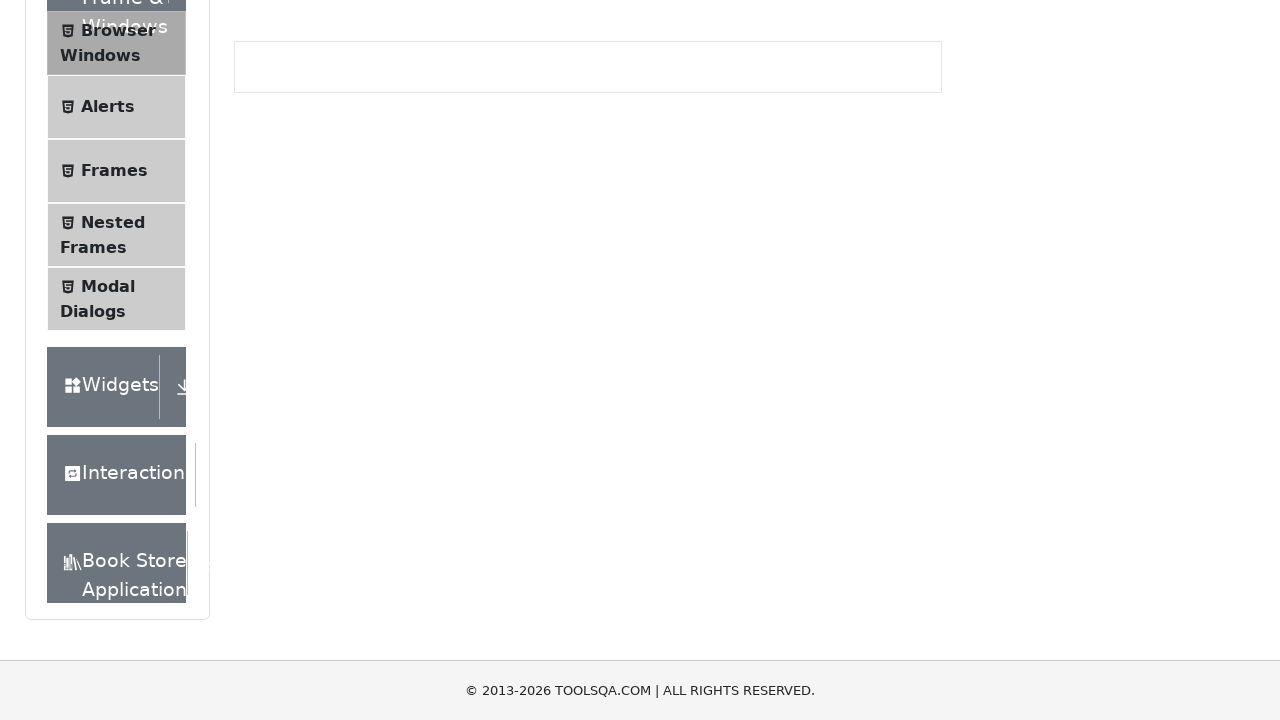

Verified New Tab button is visible
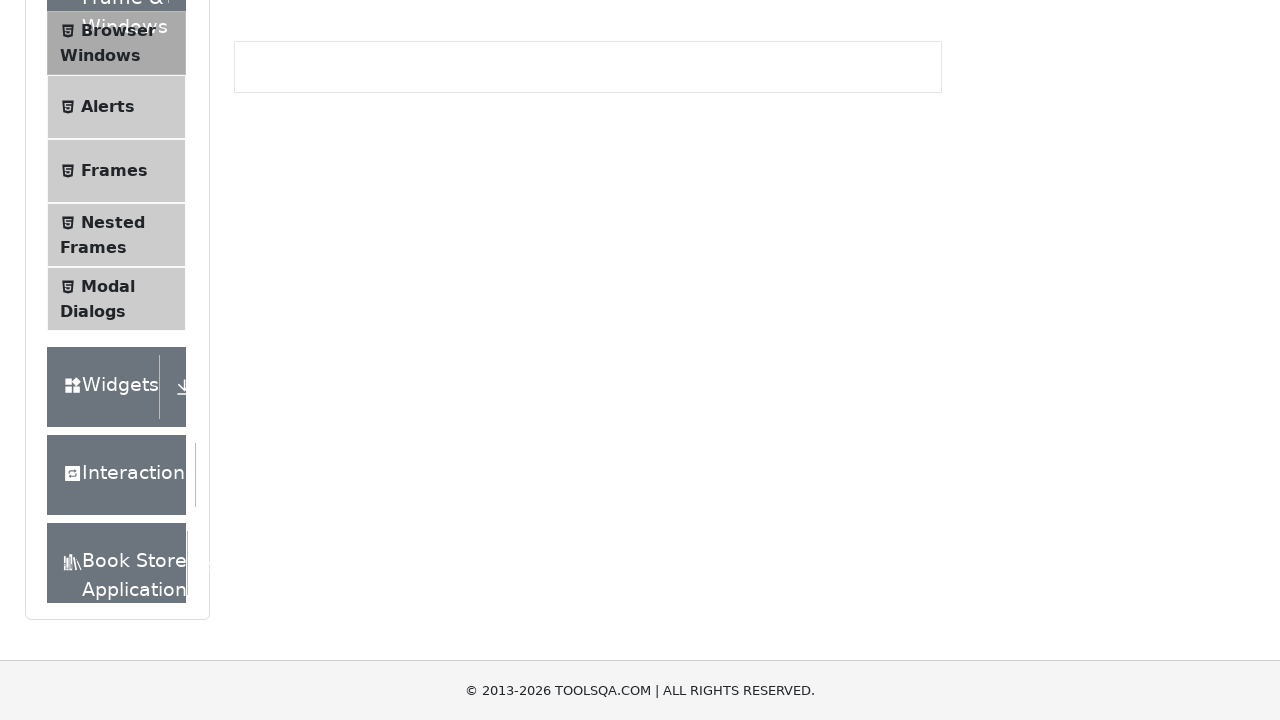

Clicked New Tab button to open a new tab at (280, 242) on xpath=//*[text()='New Tab']
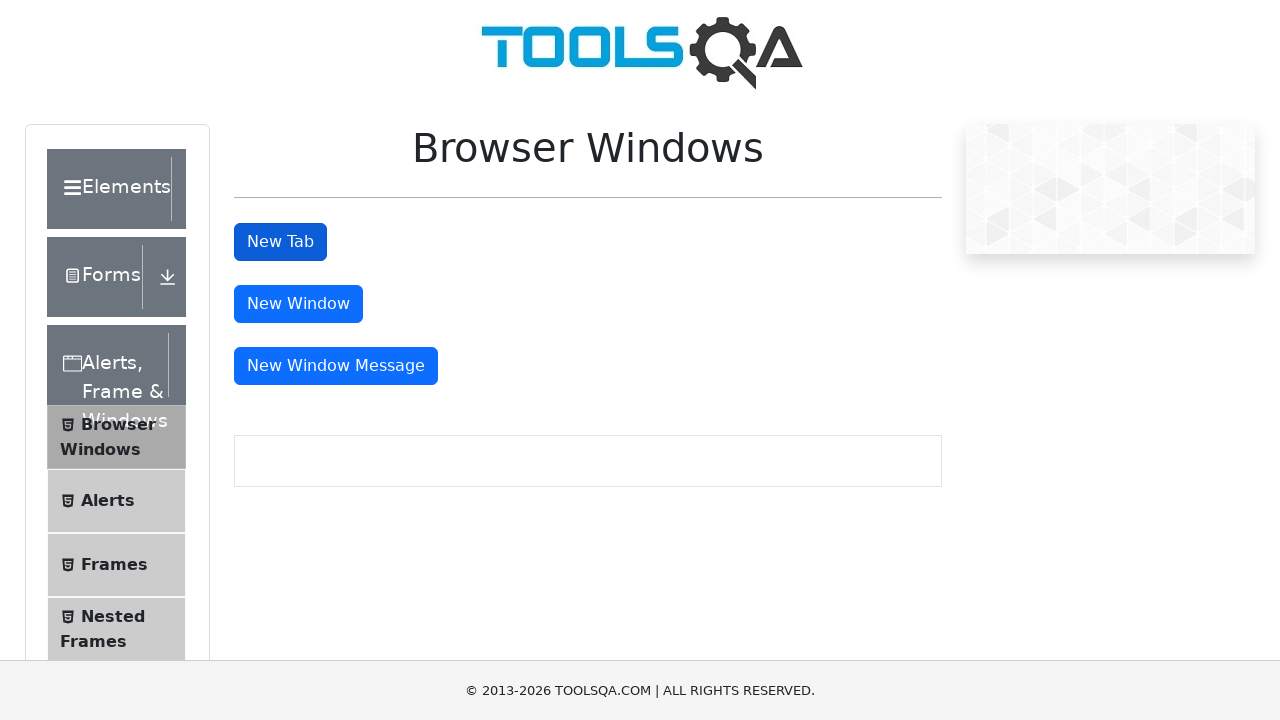

Verified heading content is visible on the new tab
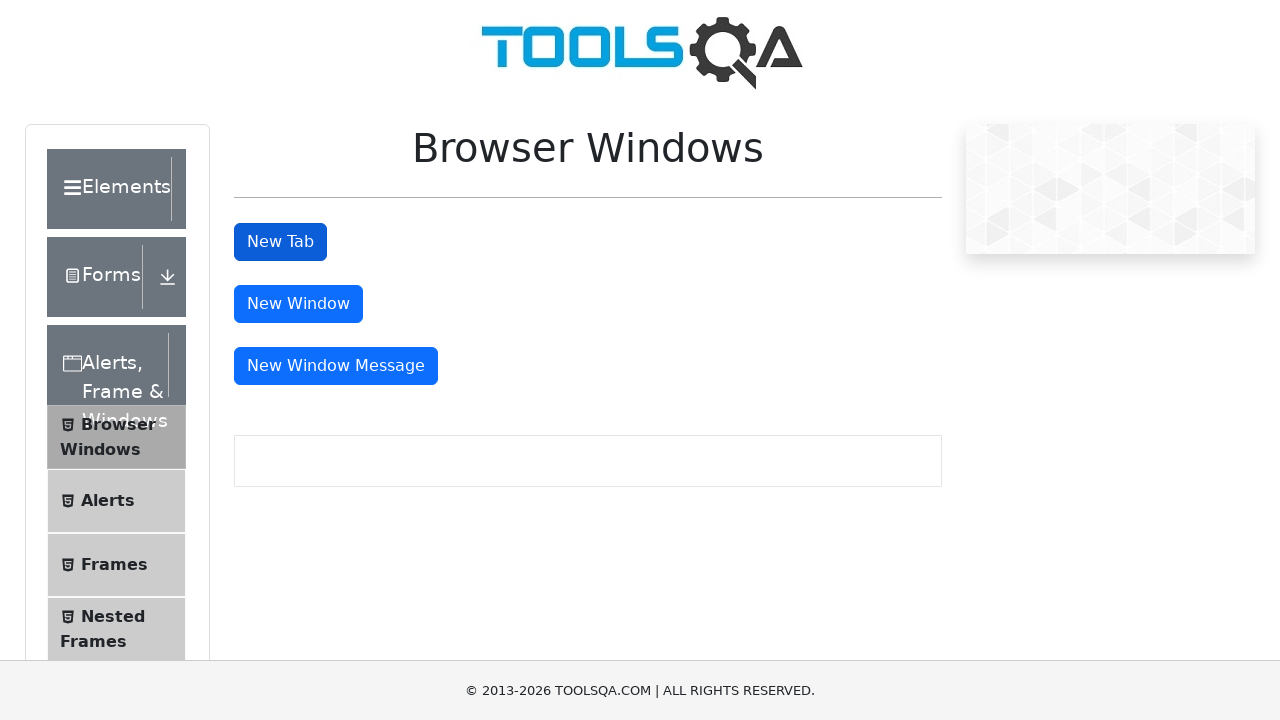

Switched back to original tab and verified New Tab button is still visible
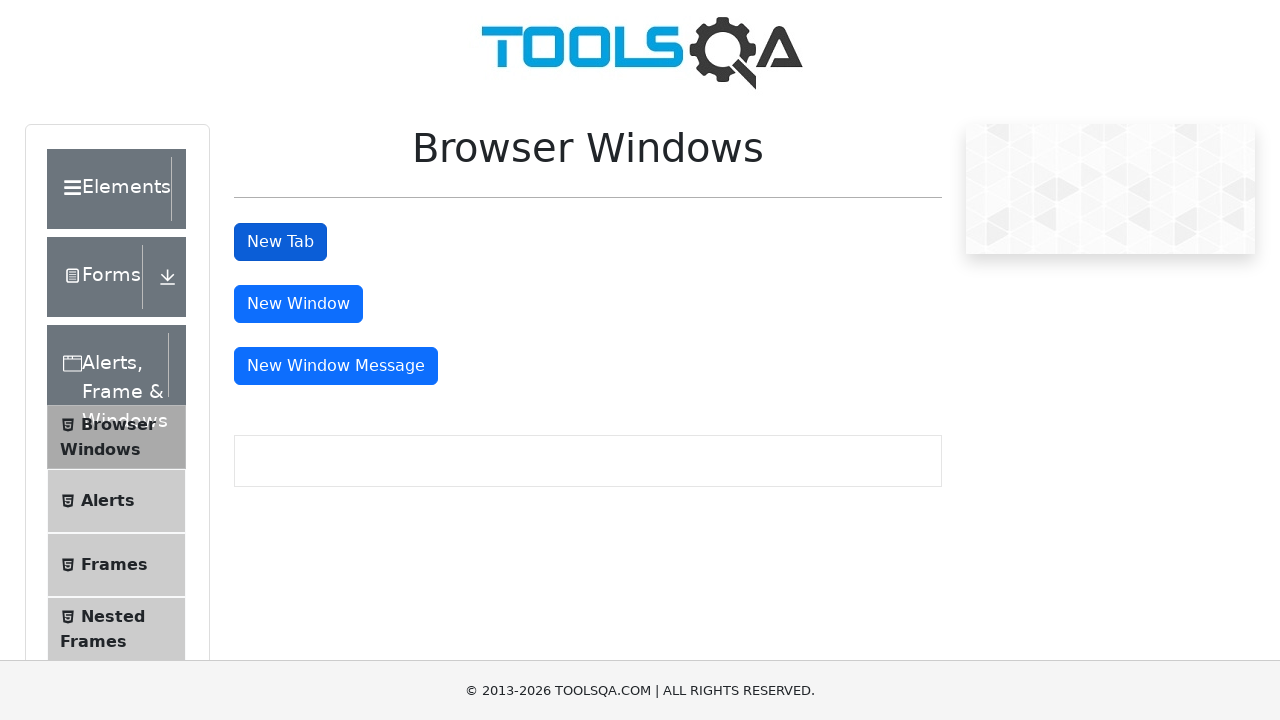

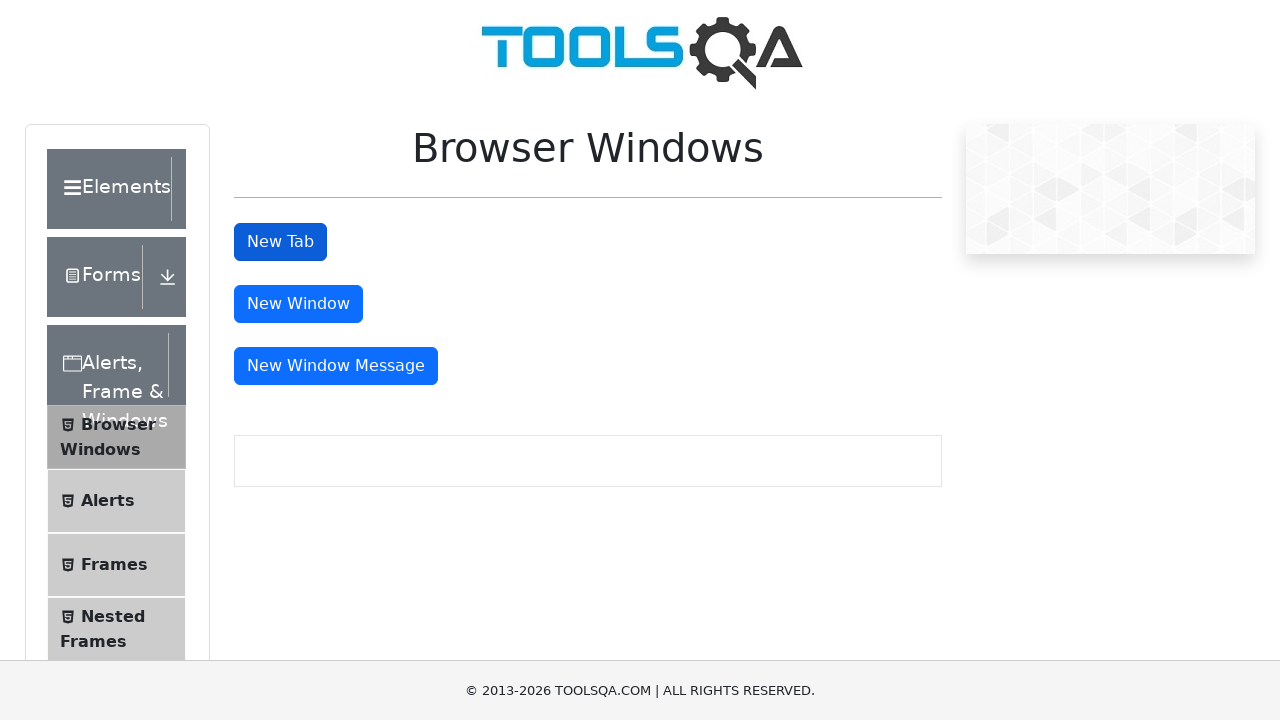